Tests scrolling from the viewport by a calculated amount to bring the footer element into view.

Starting URL: https://www.selenium.dev/selenium/web/scrolling_tests/frame_with_nested_scrolling_frame_out_of_view.html

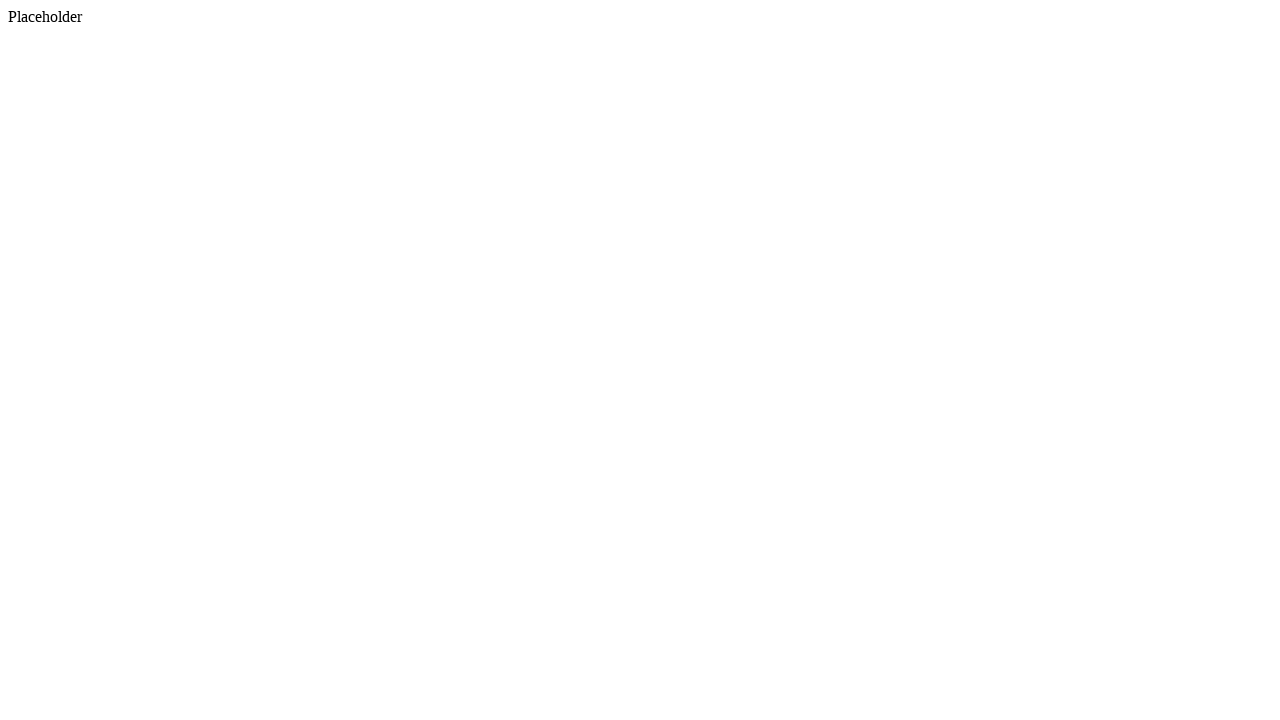

Located footer element
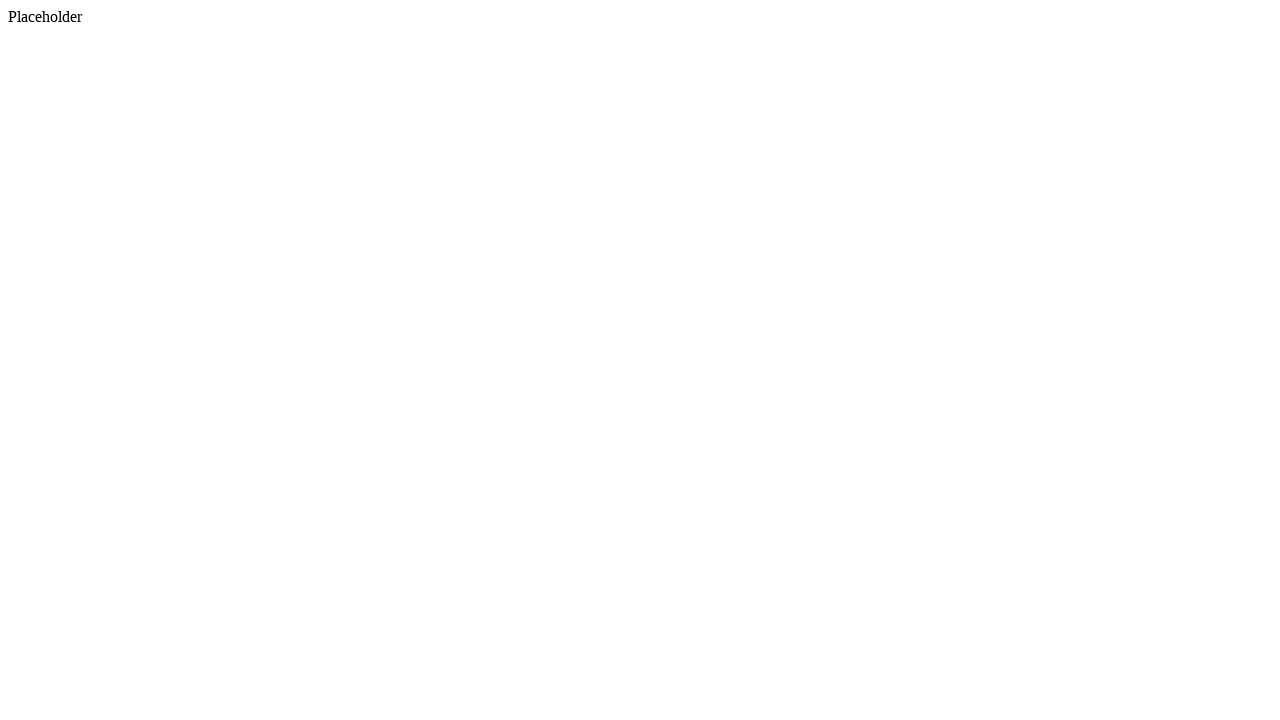

Retrieved footer bounding box coordinates
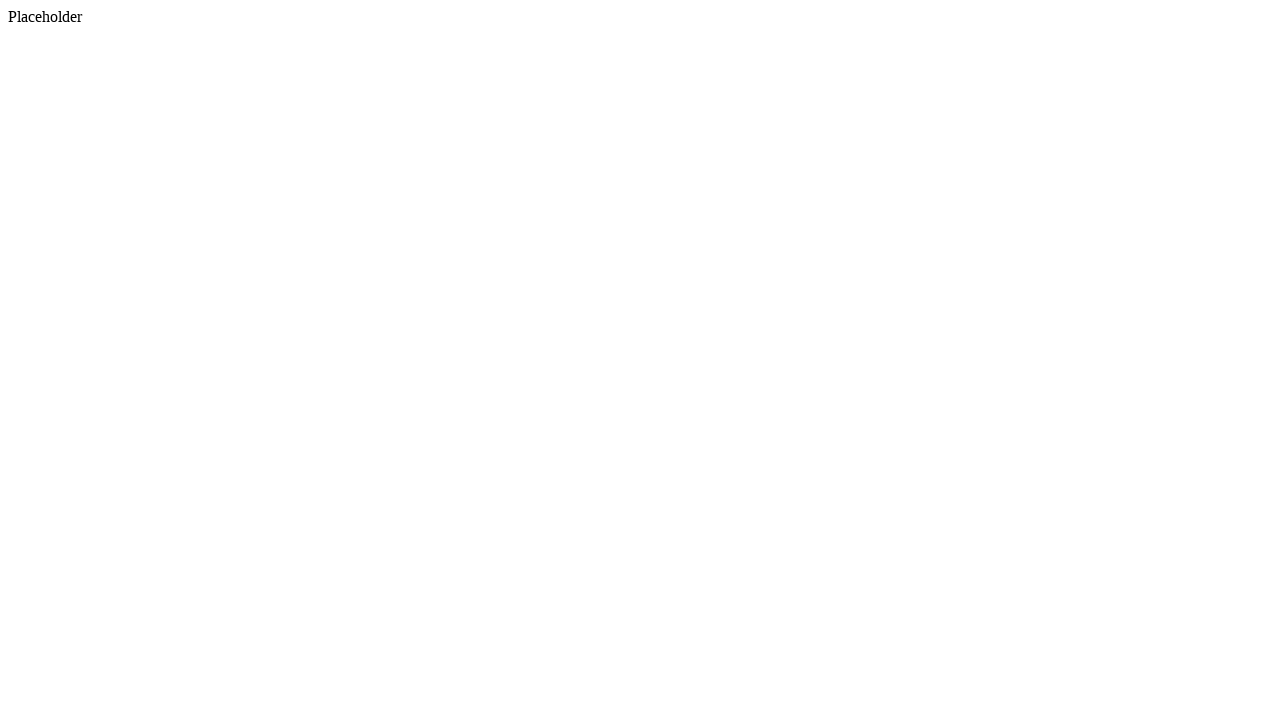

Scrolled viewport by 5216 pixels to bring footer into view
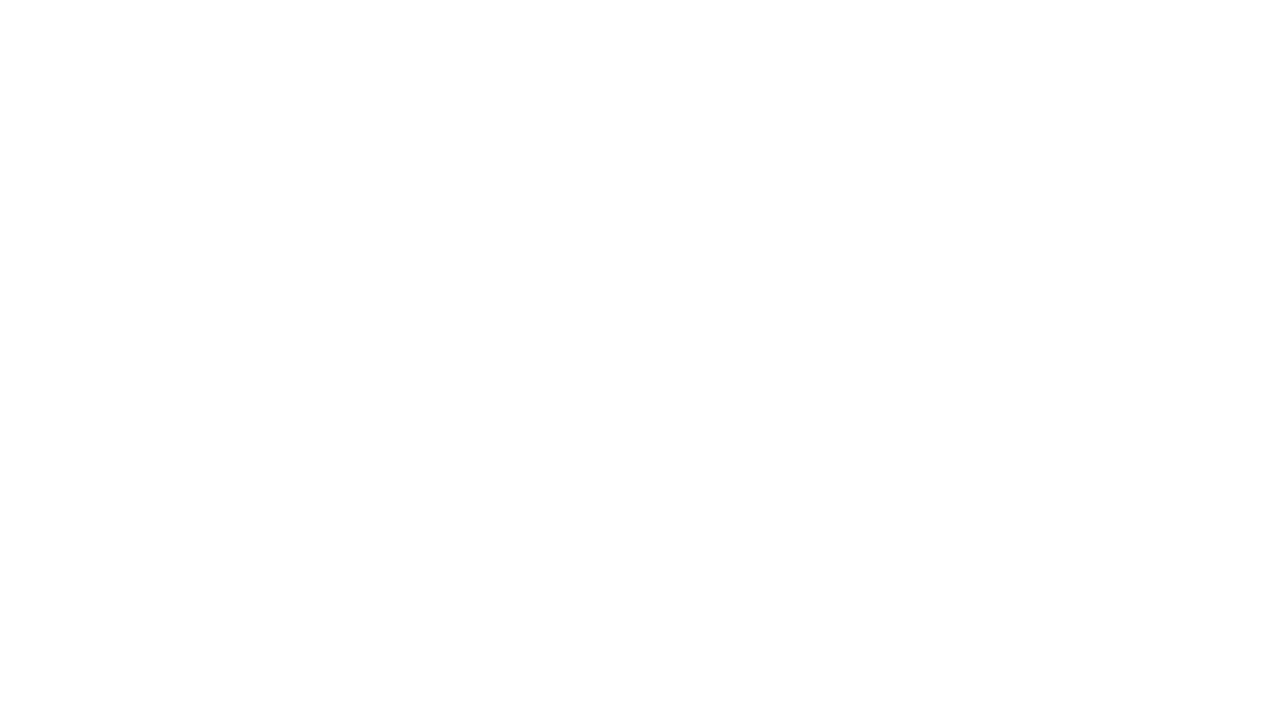

Verified footer element is now visible in viewport
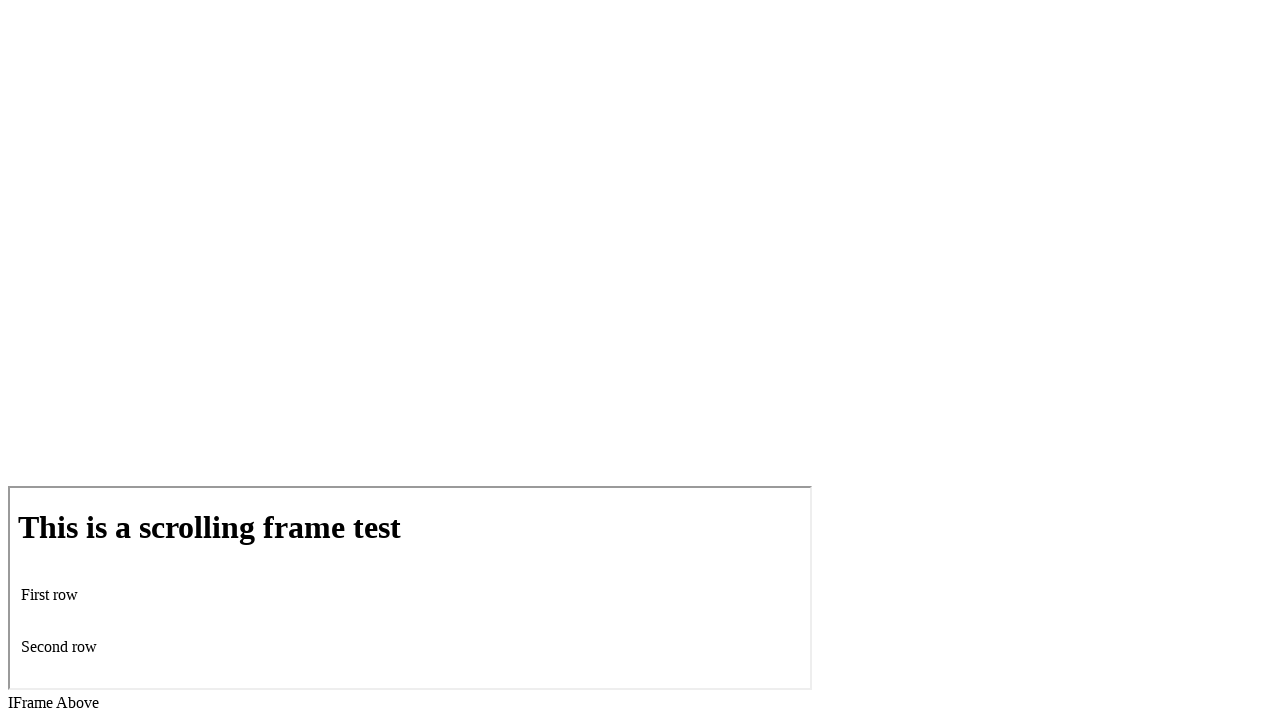

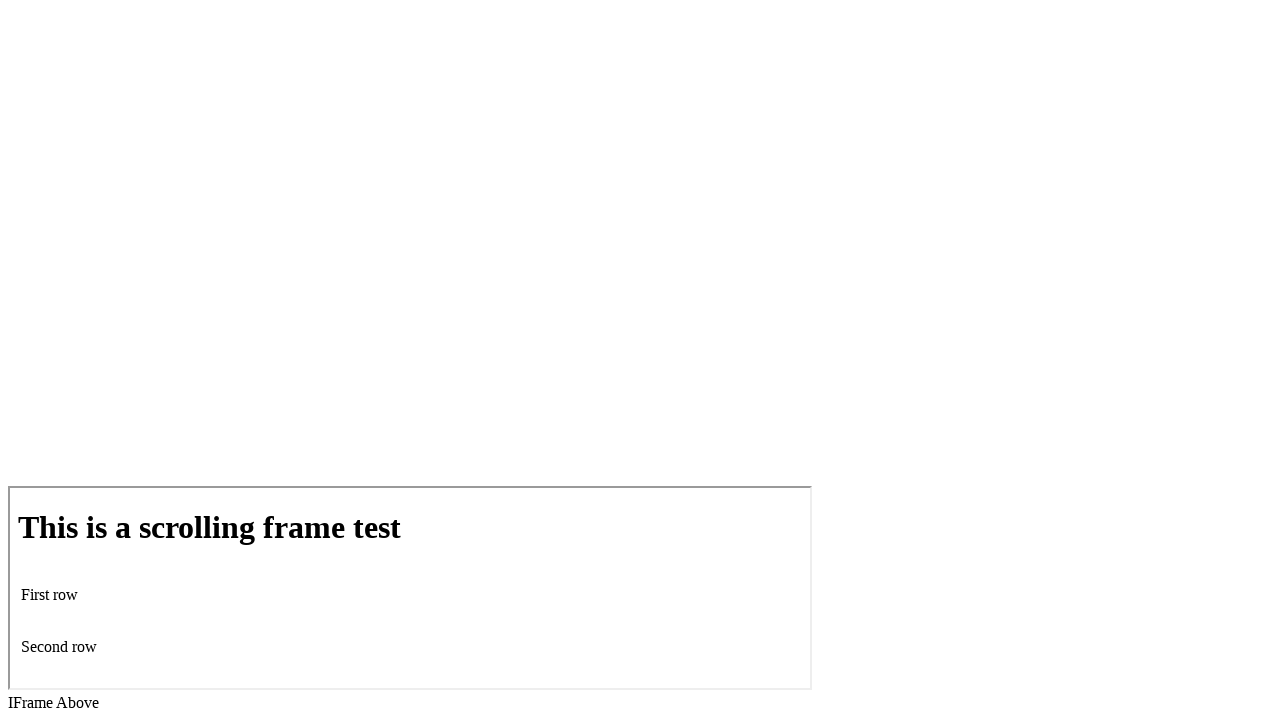